Submits the feedback form without entering any data and verifies that the result page shows empty/null values and correct button colors (green Yes, red No).

Starting URL: https://kristinek.github.io/site/tasks/provide_feedback

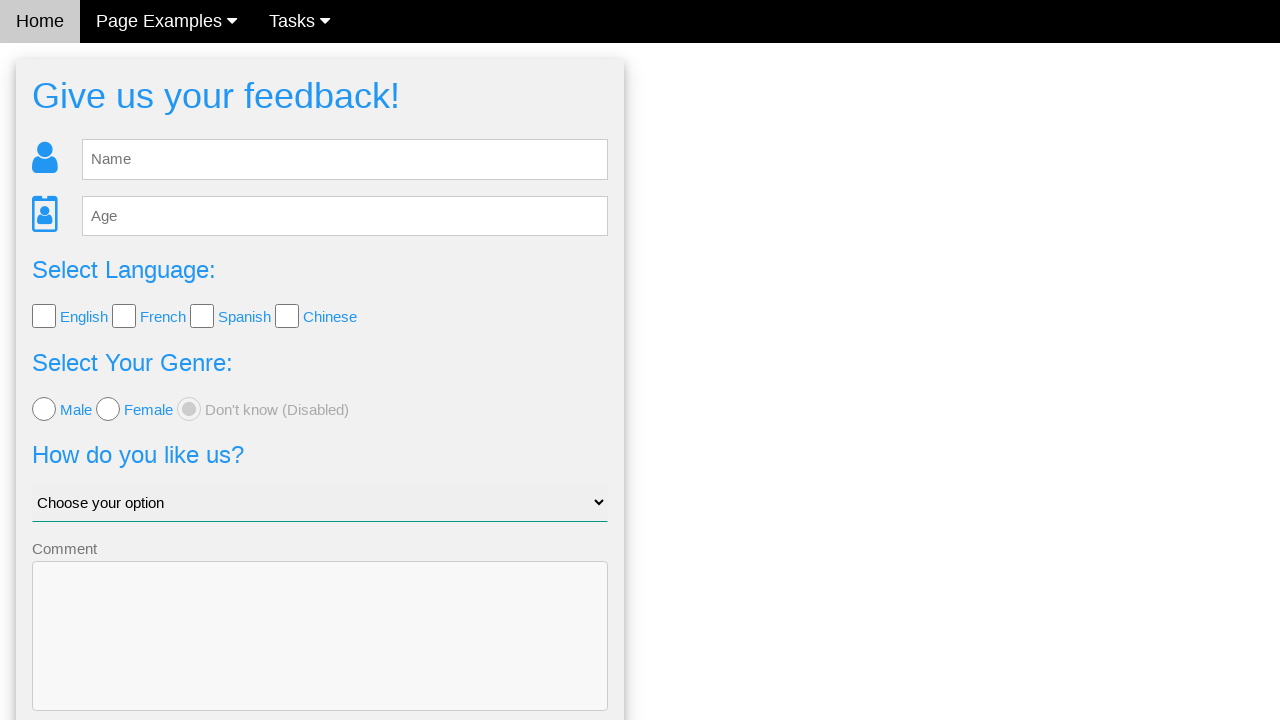

Clicked Send button without entering any data at (320, 656) on button
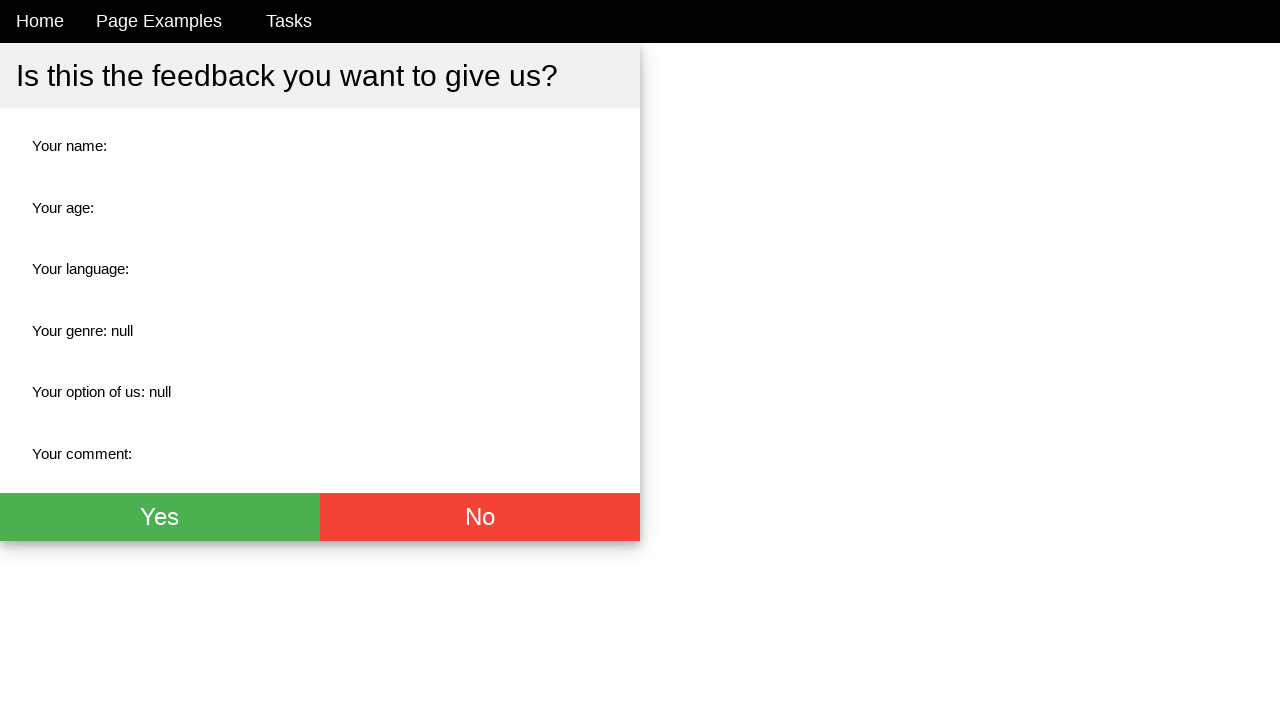

Result page loaded with description section
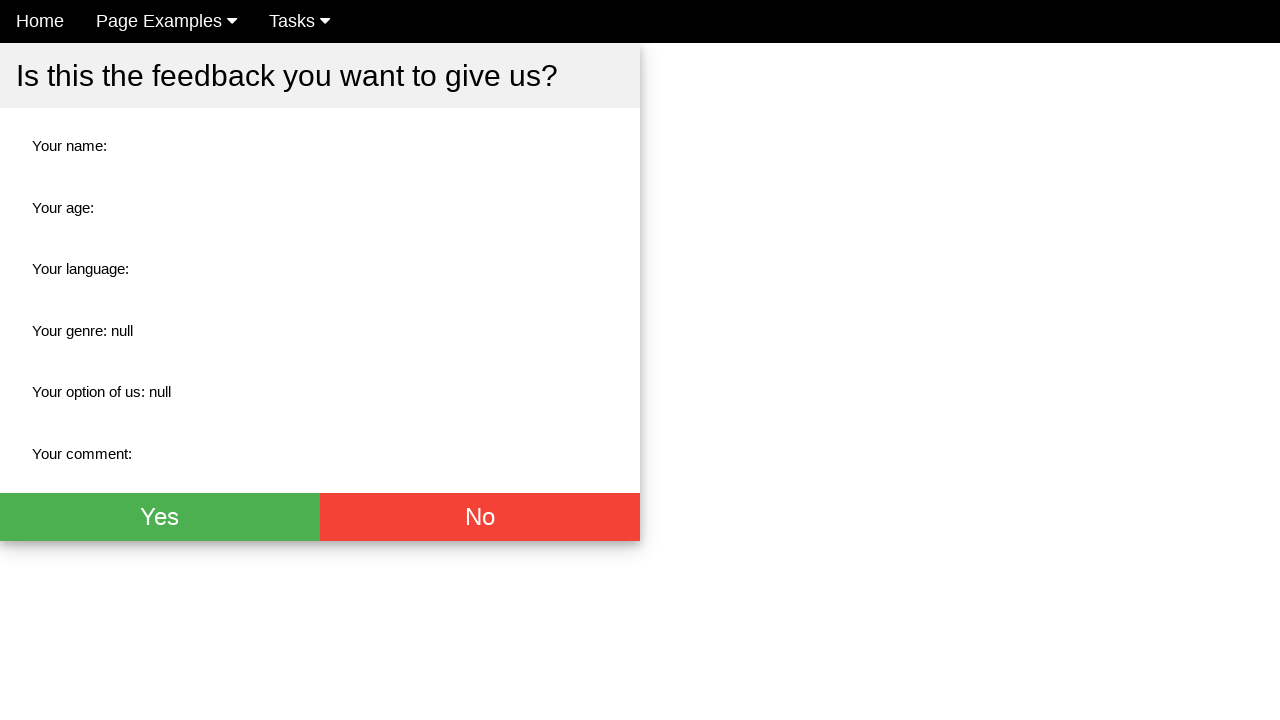

Located all span elements in description section
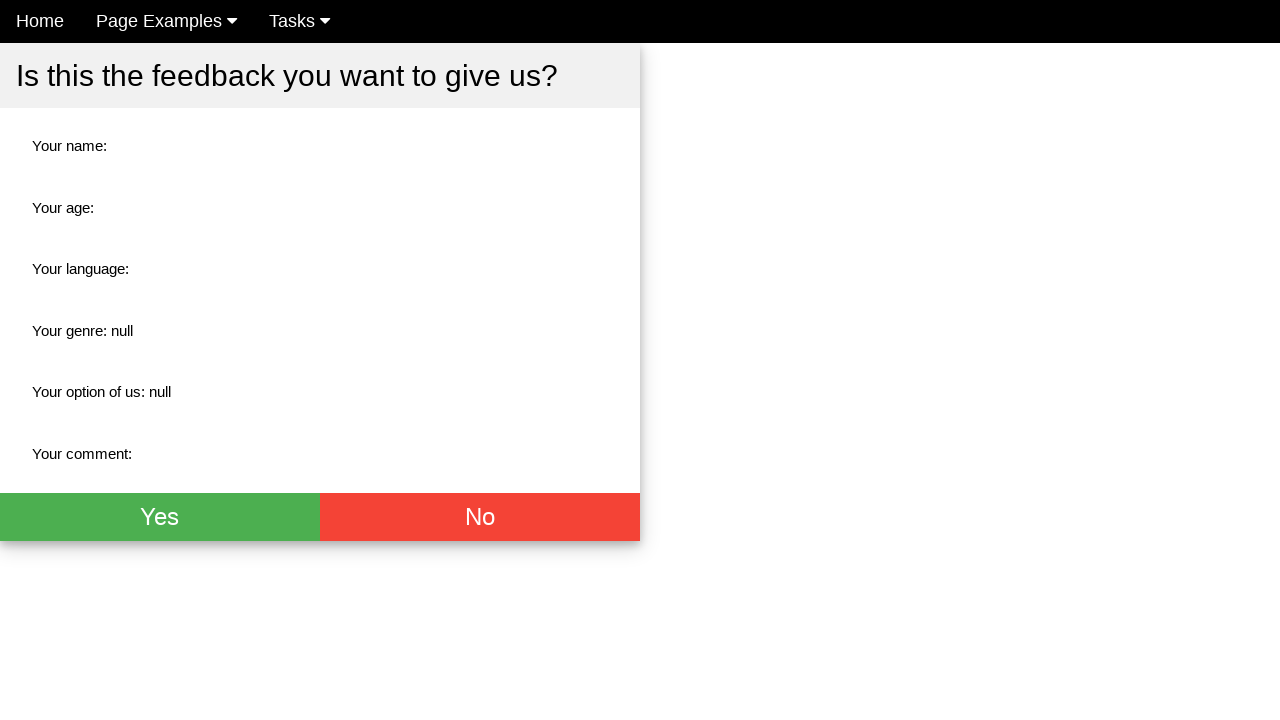

Verified span value is empty or null: ''
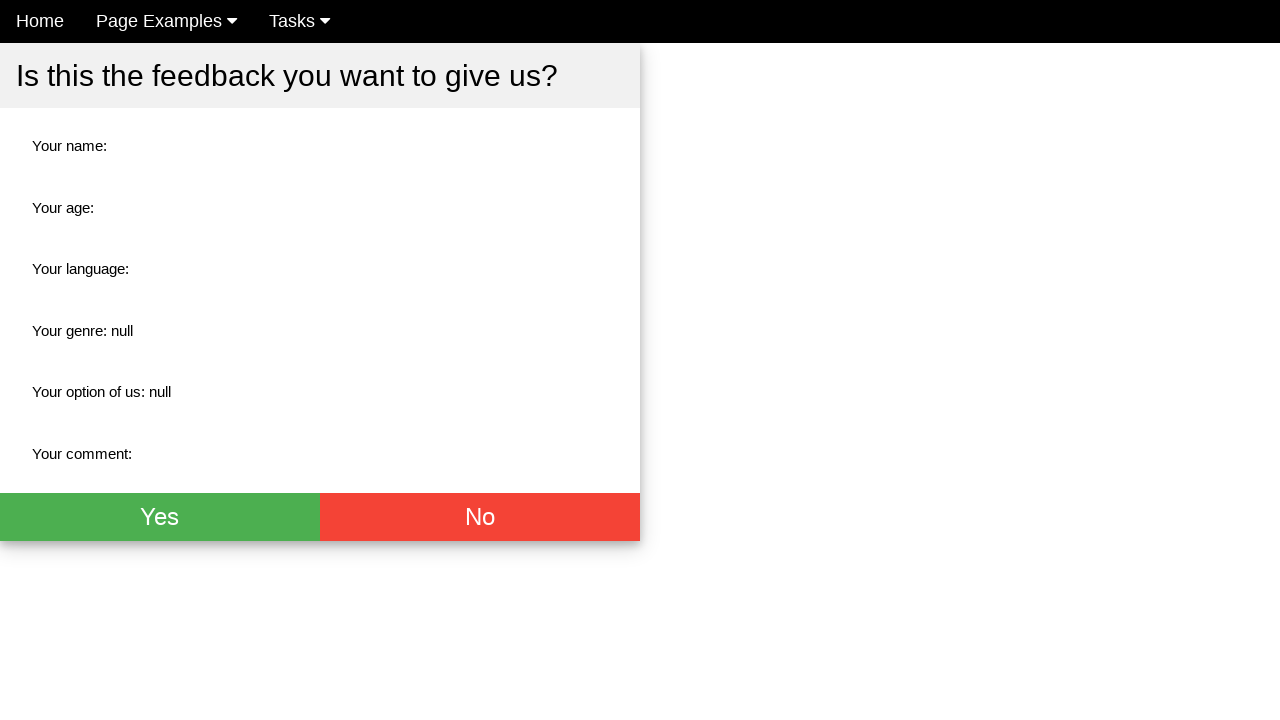

Verified span value is empty or null: ''
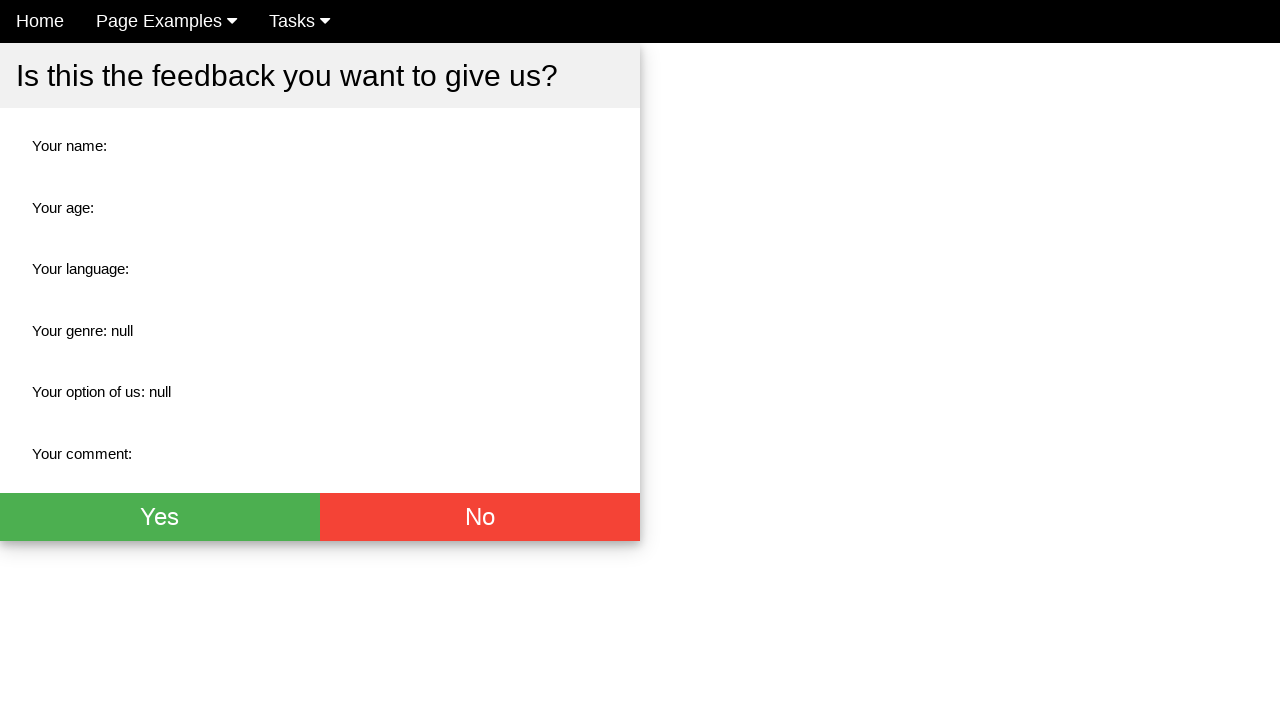

Verified span value is empty or null: ''
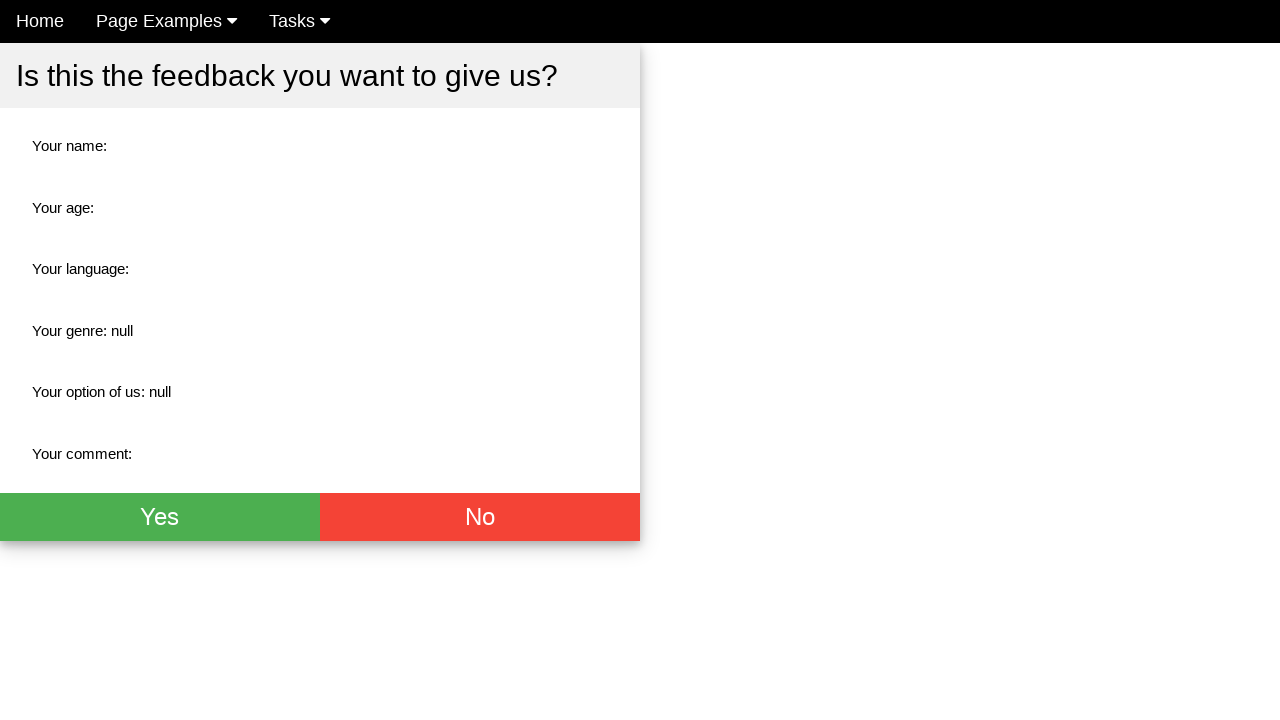

Verified span value is empty or null: 'null'
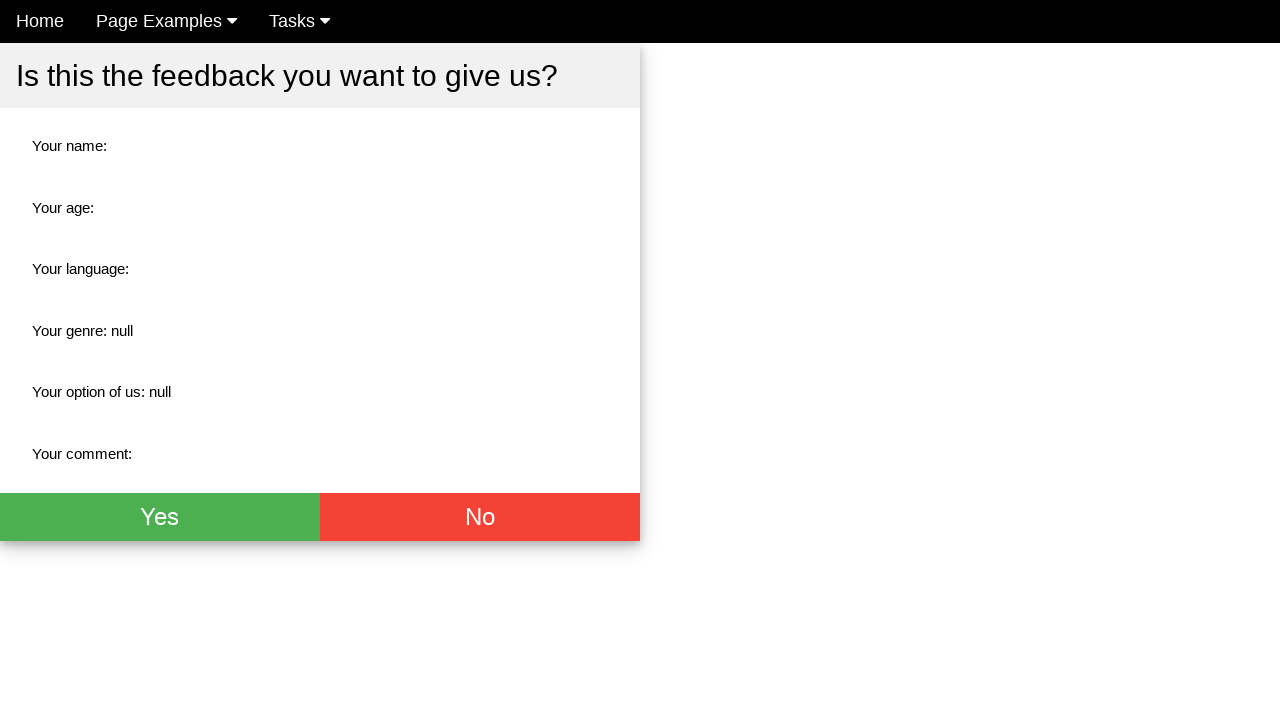

Verified span value is empty or null: 'null'
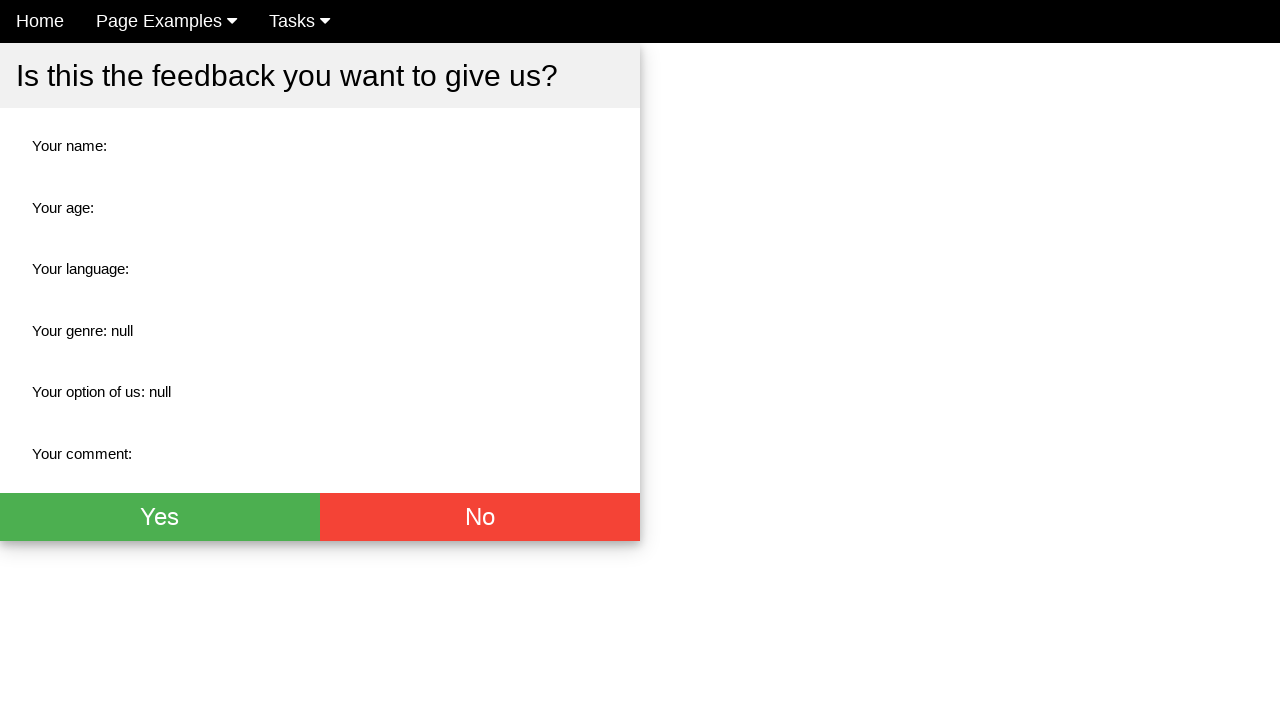

Verified span value is empty or null: ''
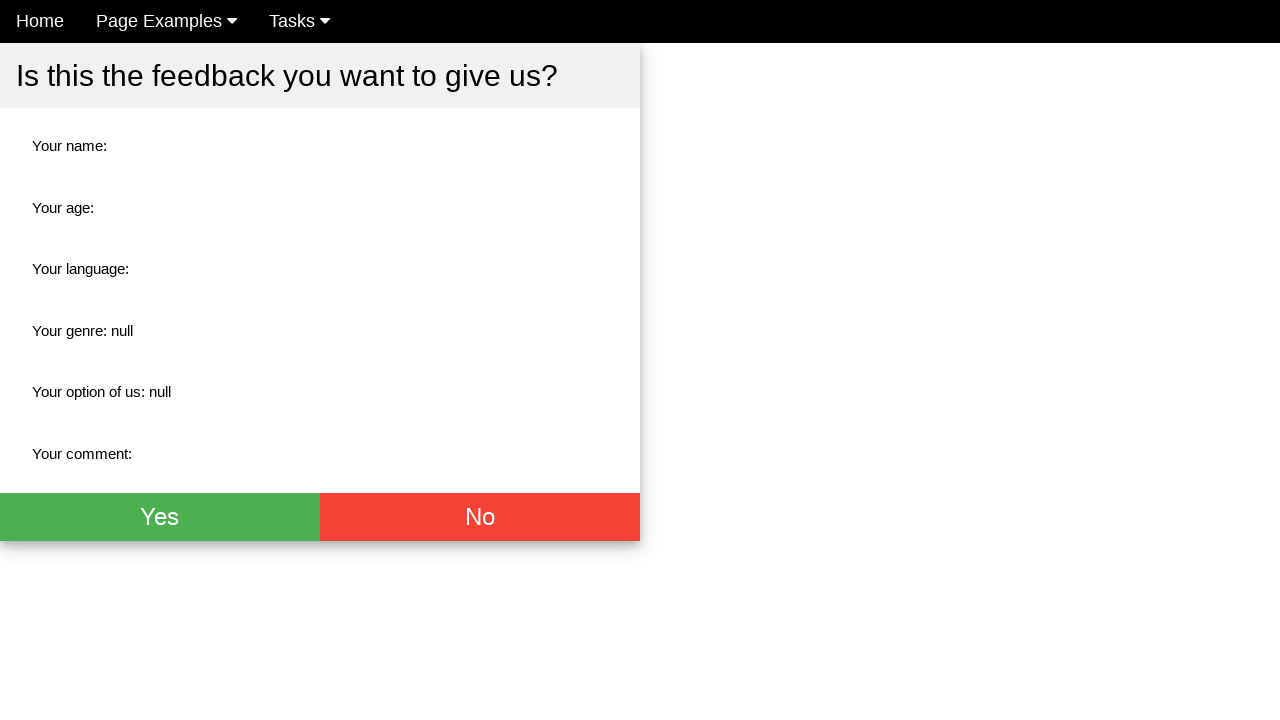

Located Yes button in button group
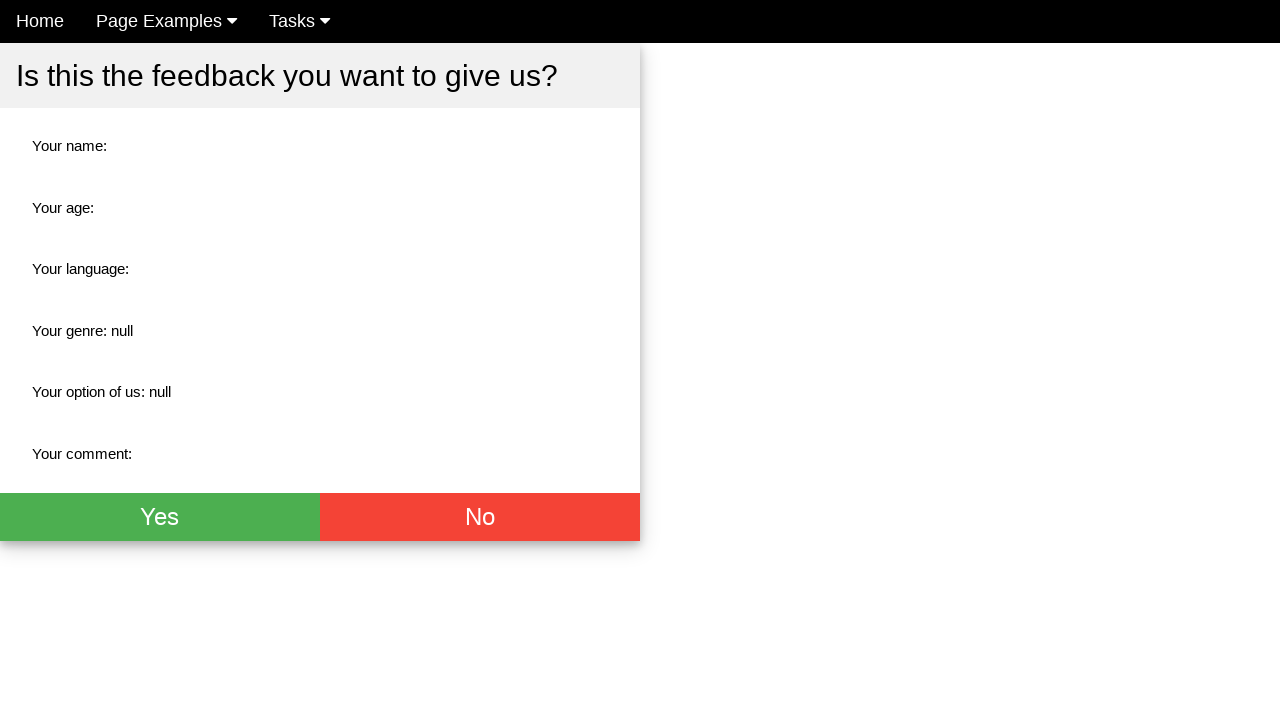

Verified Yes button background color is green (rgb(76, 175, 80))
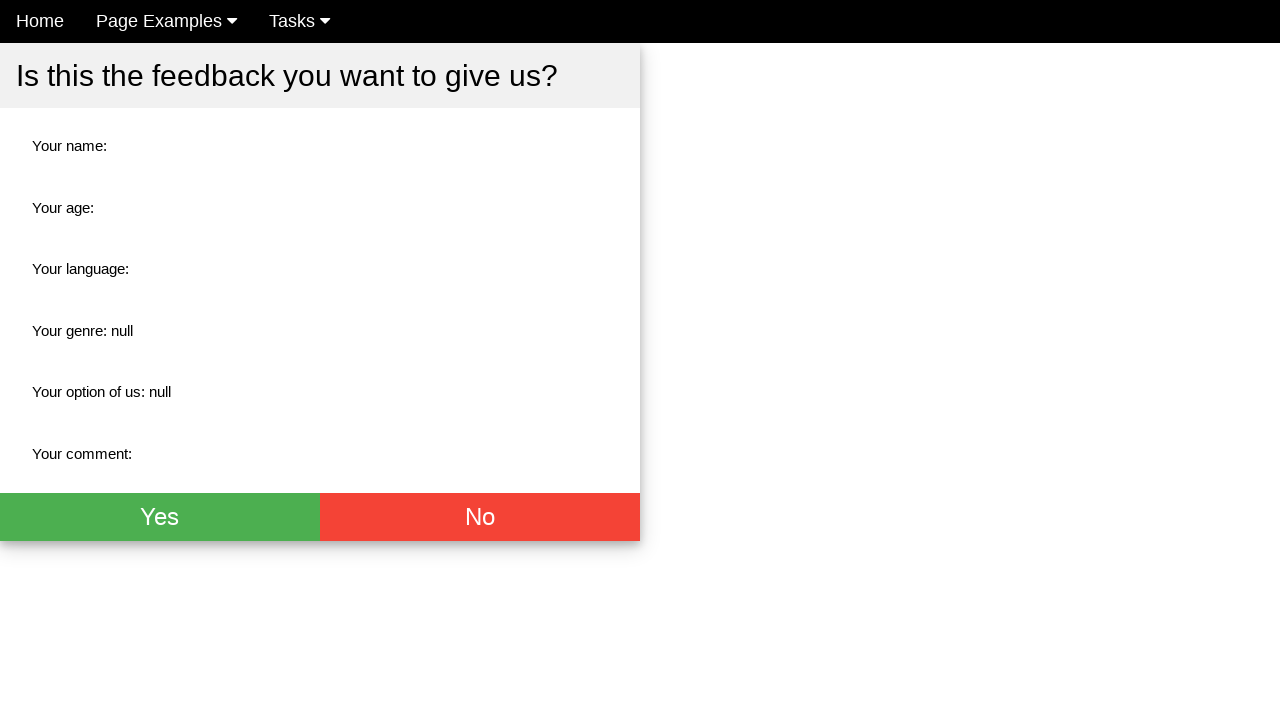

Verified Yes button text color is white (rgb(255, 255, 255))
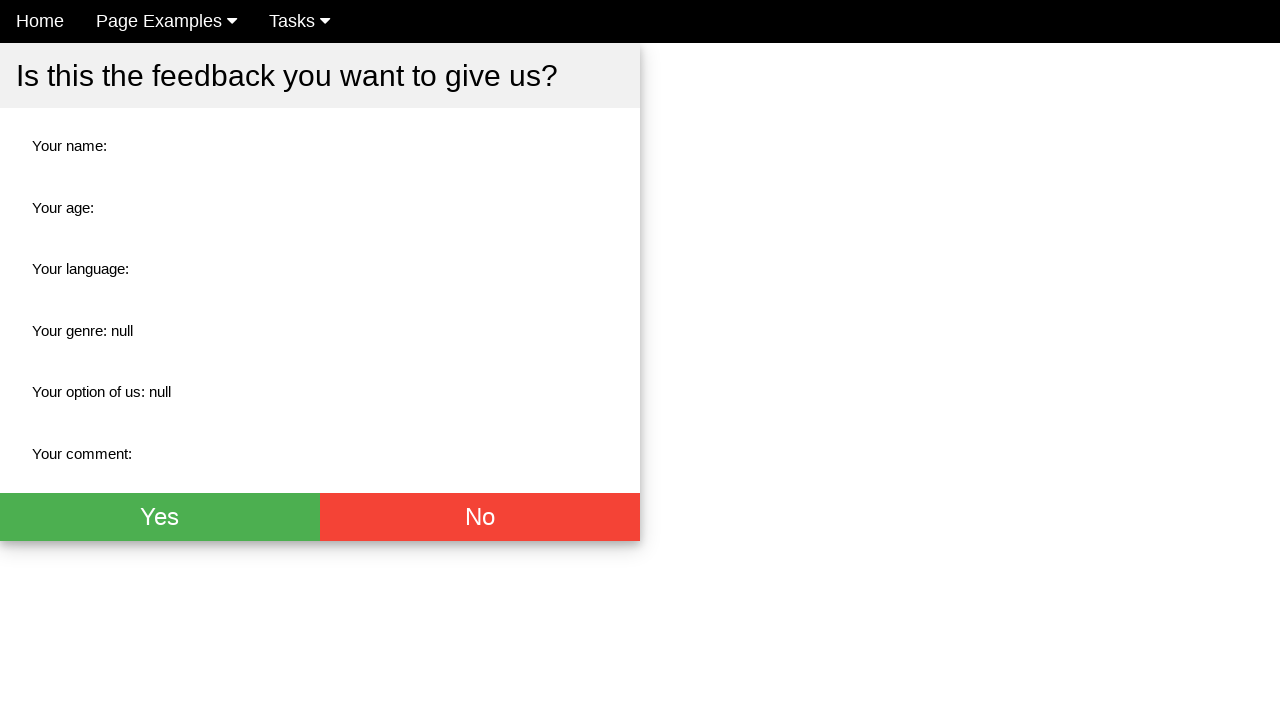

Located No button in button group
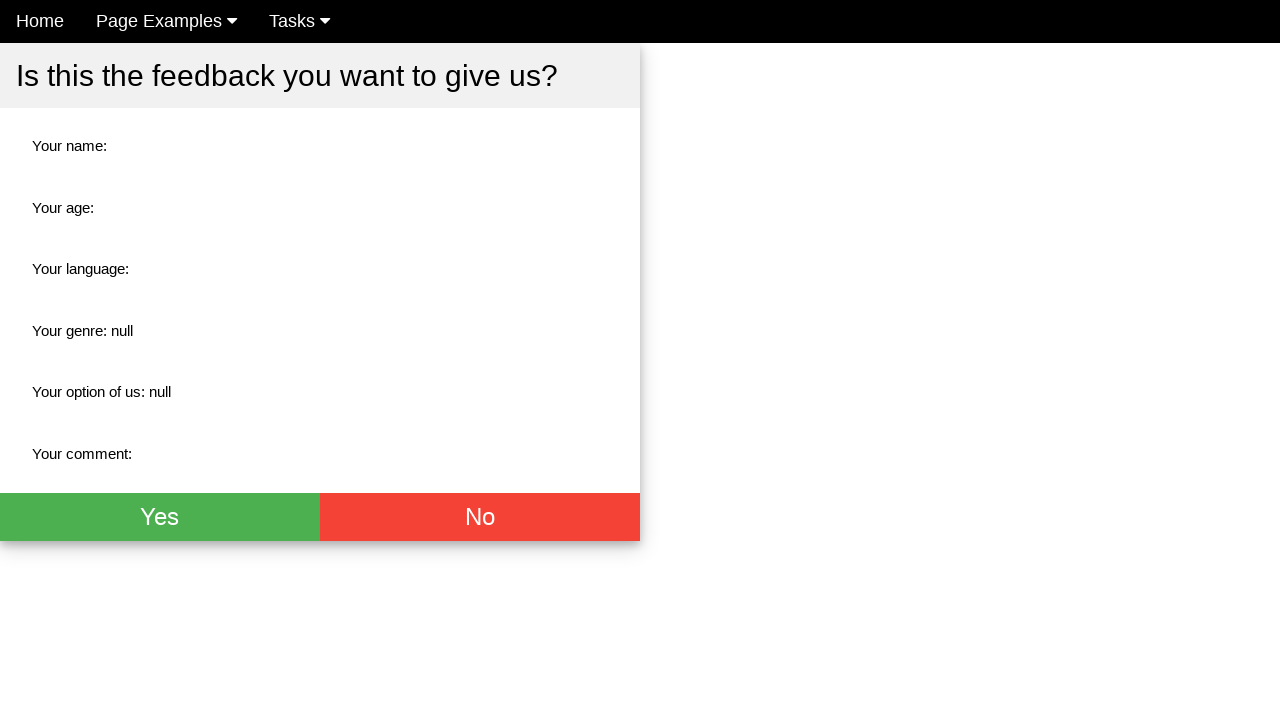

Verified No button background color is red (rgb(244, 67, 54))
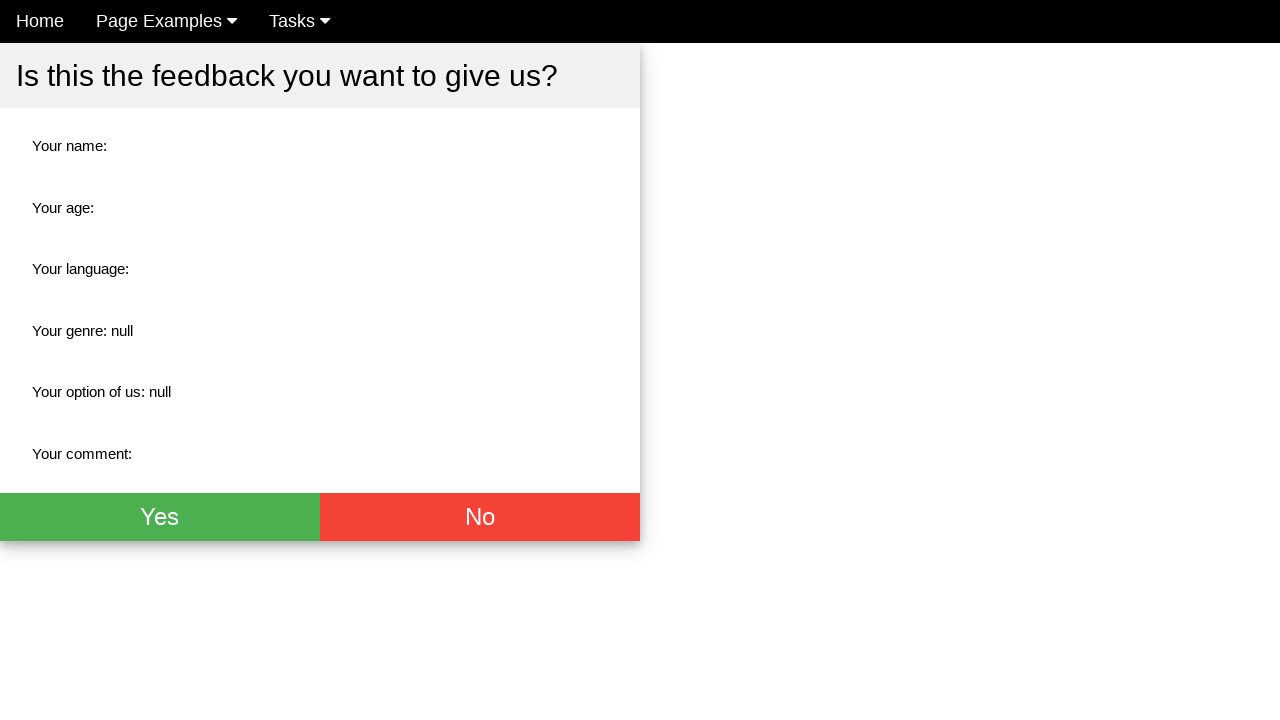

Verified No button text color is white (rgb(255, 255, 255))
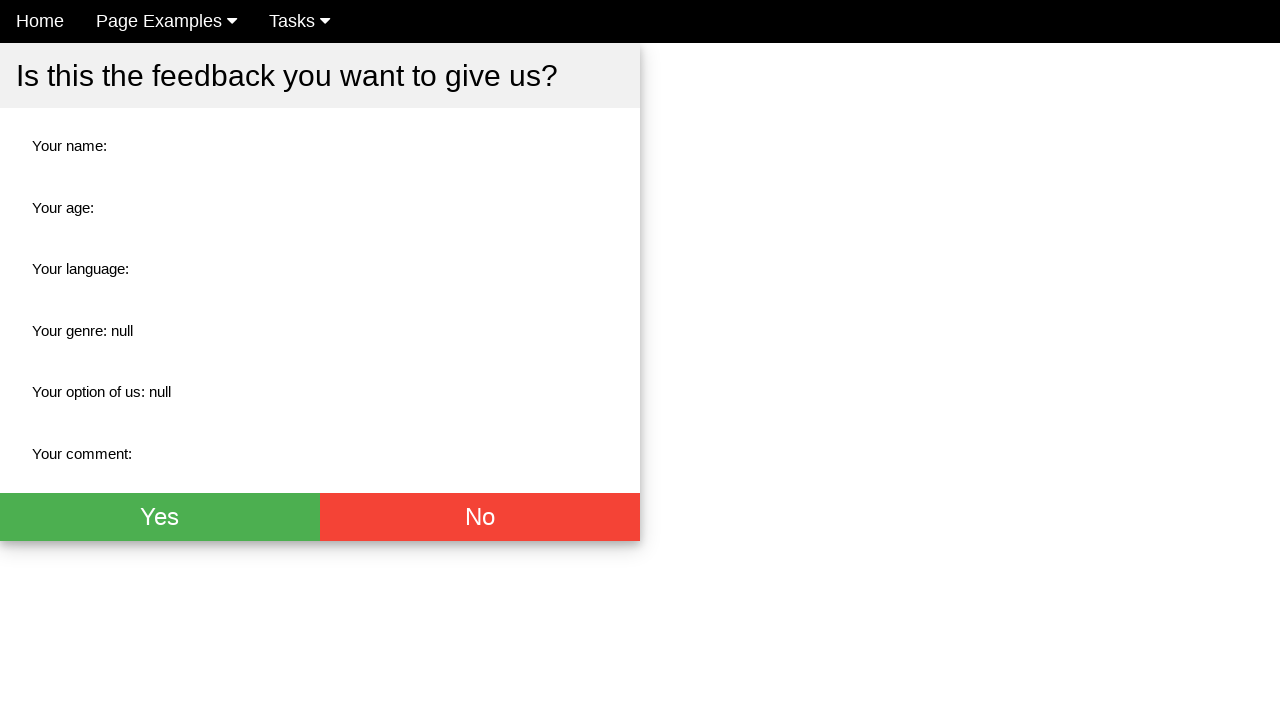

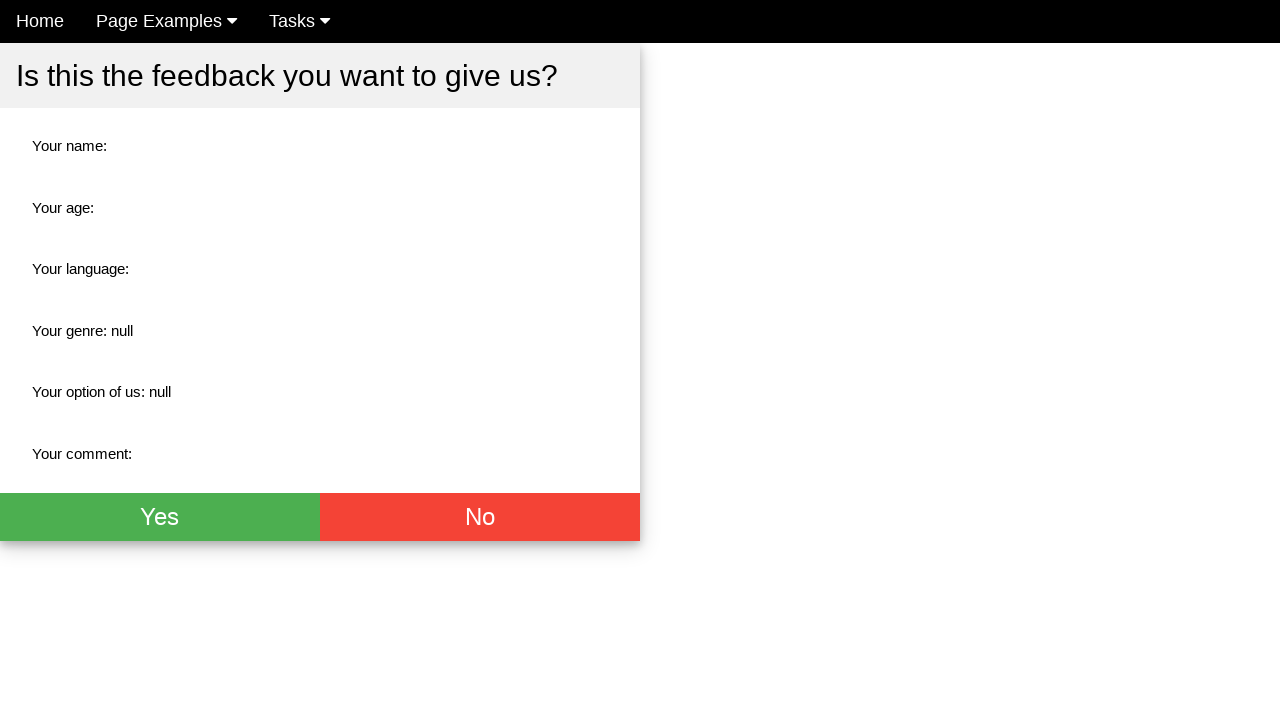